Tests checkbox functionality by selecting both checkboxes if they are not already selected

Starting URL: https://the-internet.herokuapp.com/checkboxes

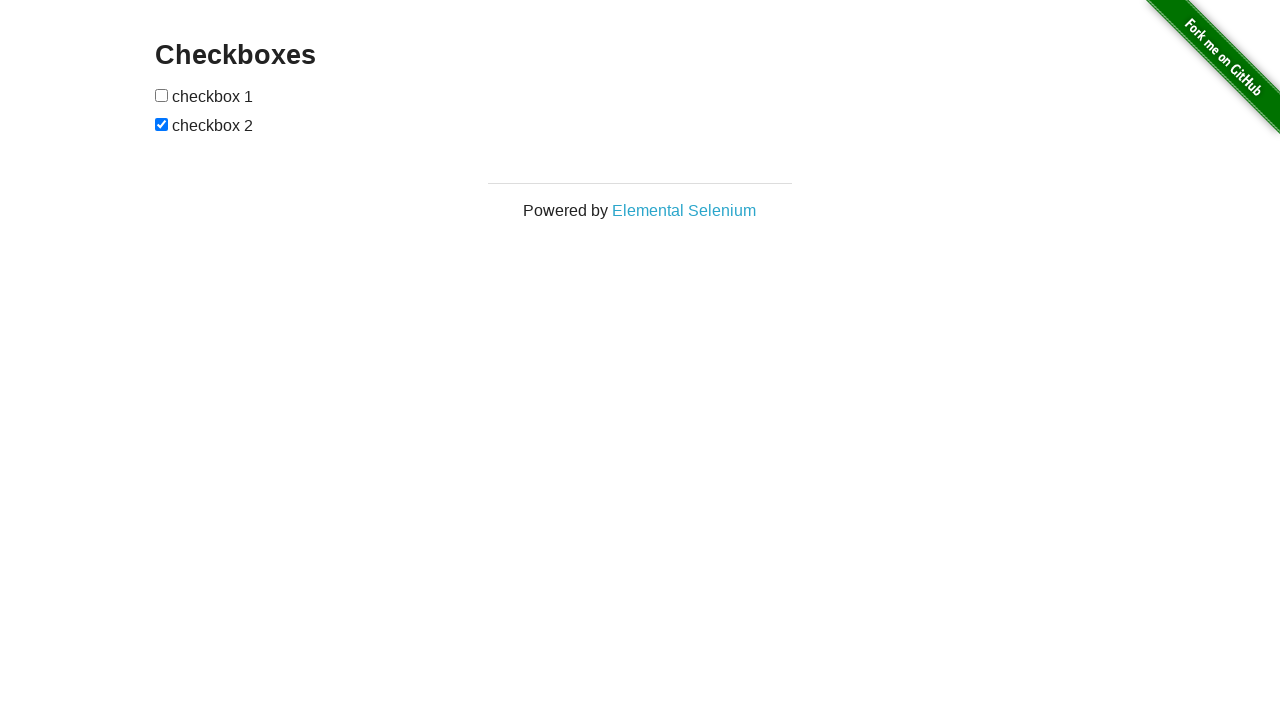

Located first checkbox element
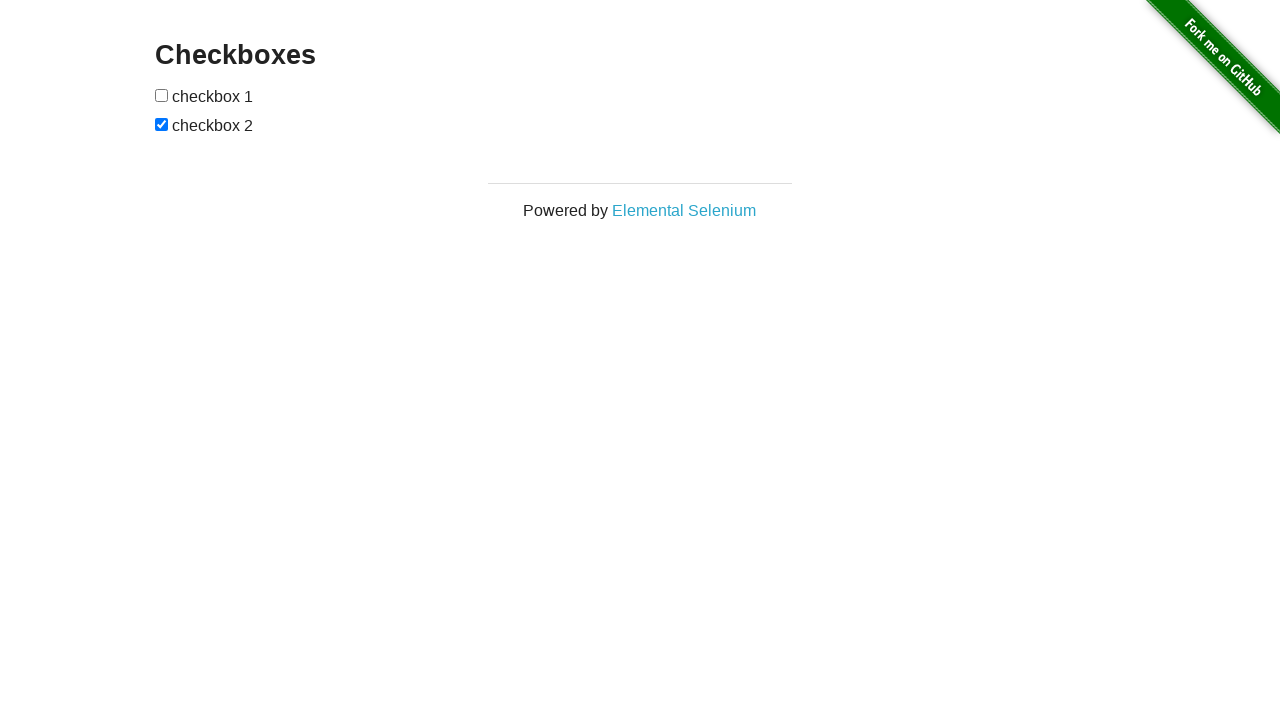

Checked if first checkbox is selected
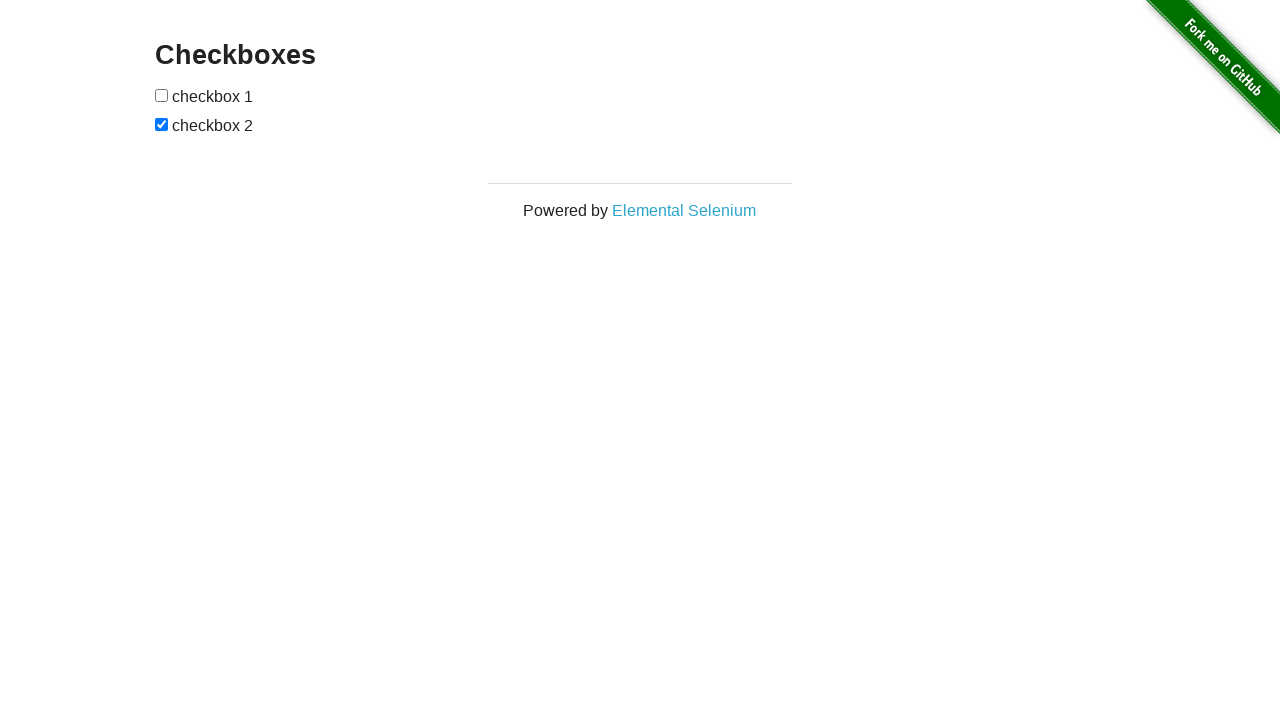

Clicked first checkbox to select it at (162, 95) on (//input[@type='checkbox'])[1]
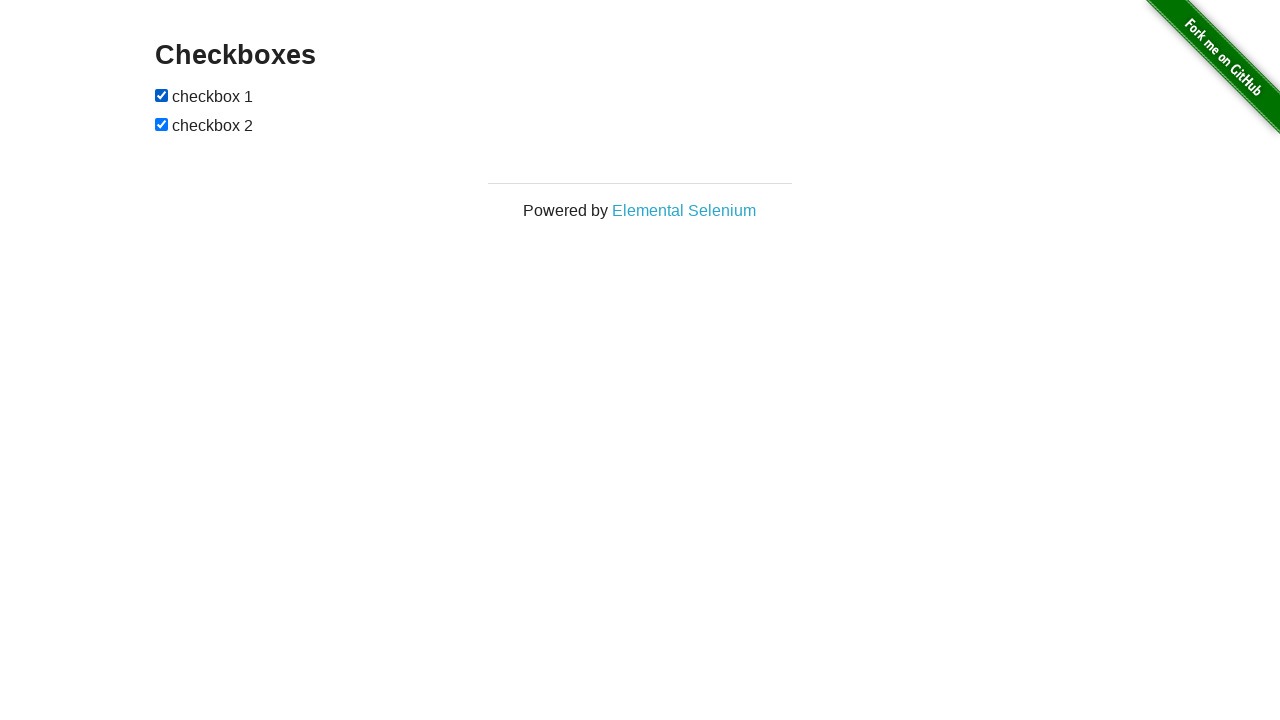

Located second checkbox element
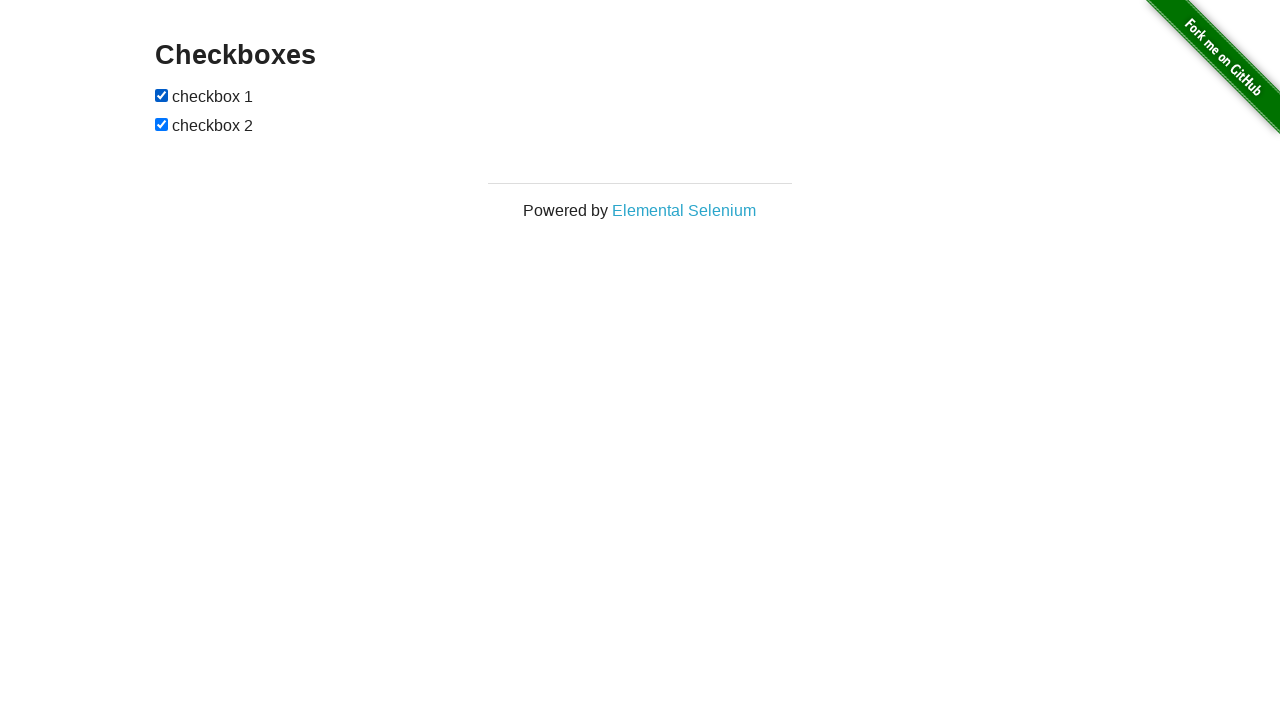

Second checkbox is already selected
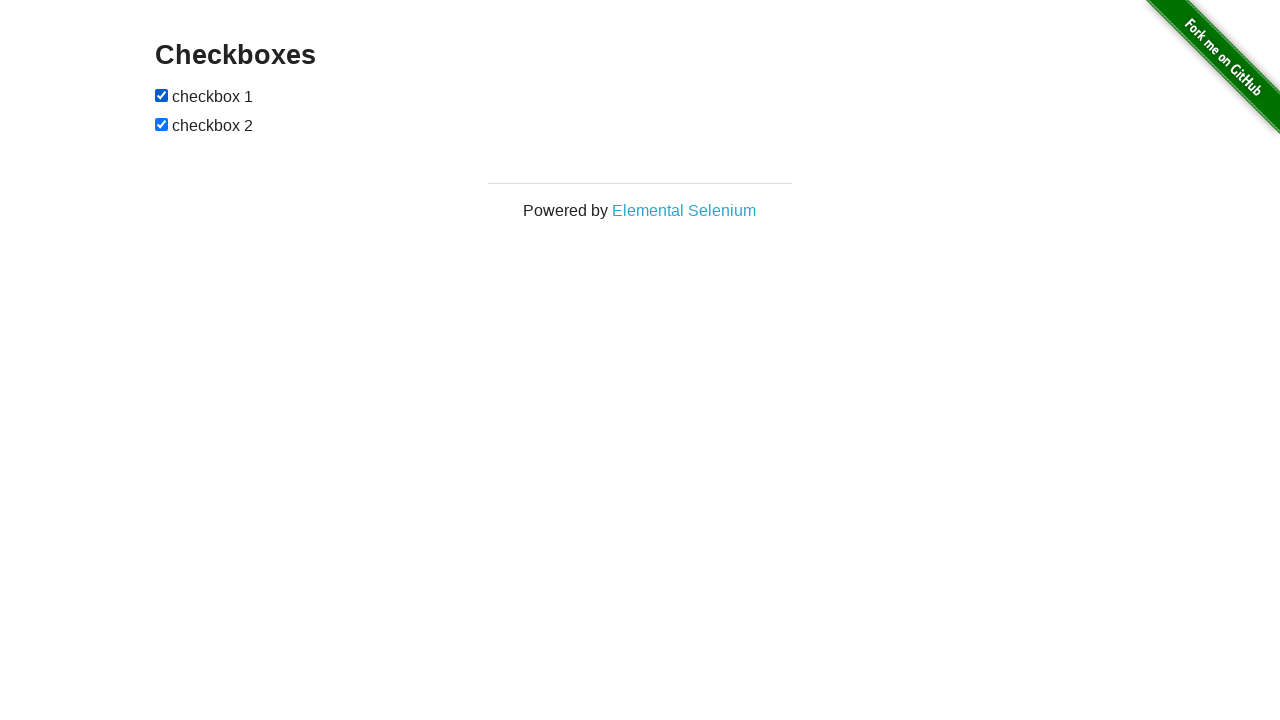

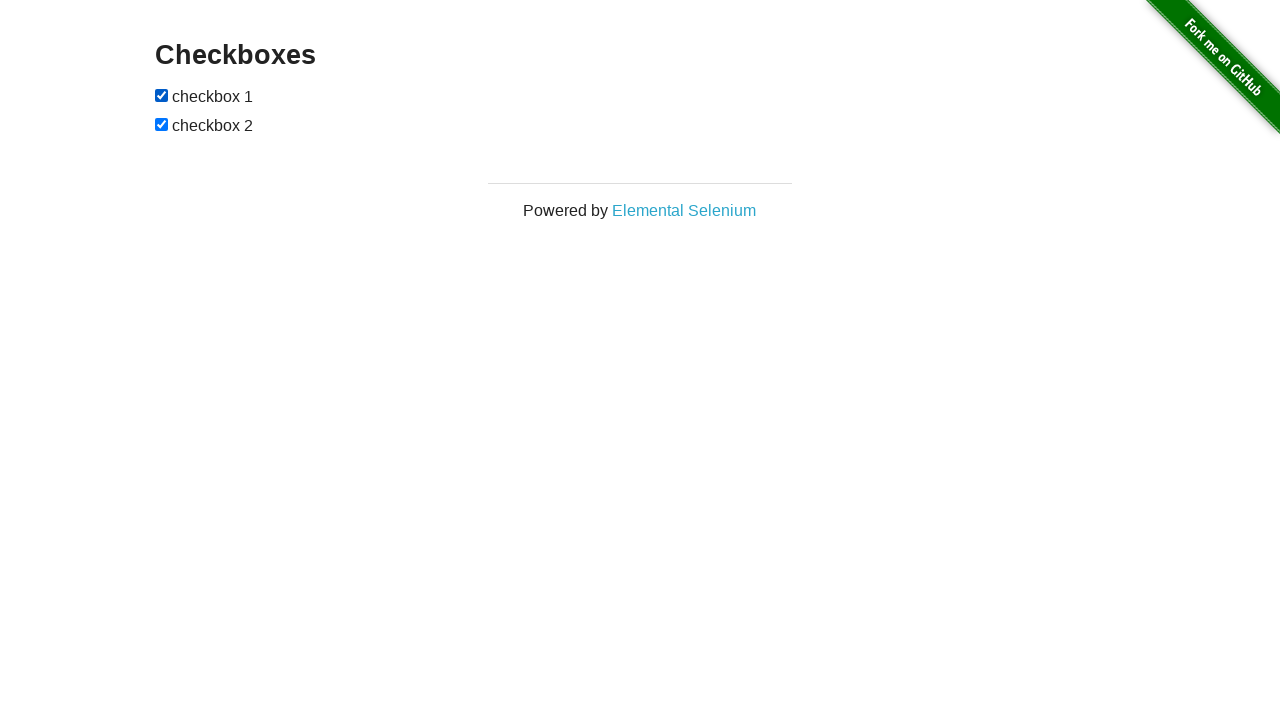